Navigates to the Python.org homepage and verifies that upcoming events are displayed in the events widget

Starting URL: https://www.python.org

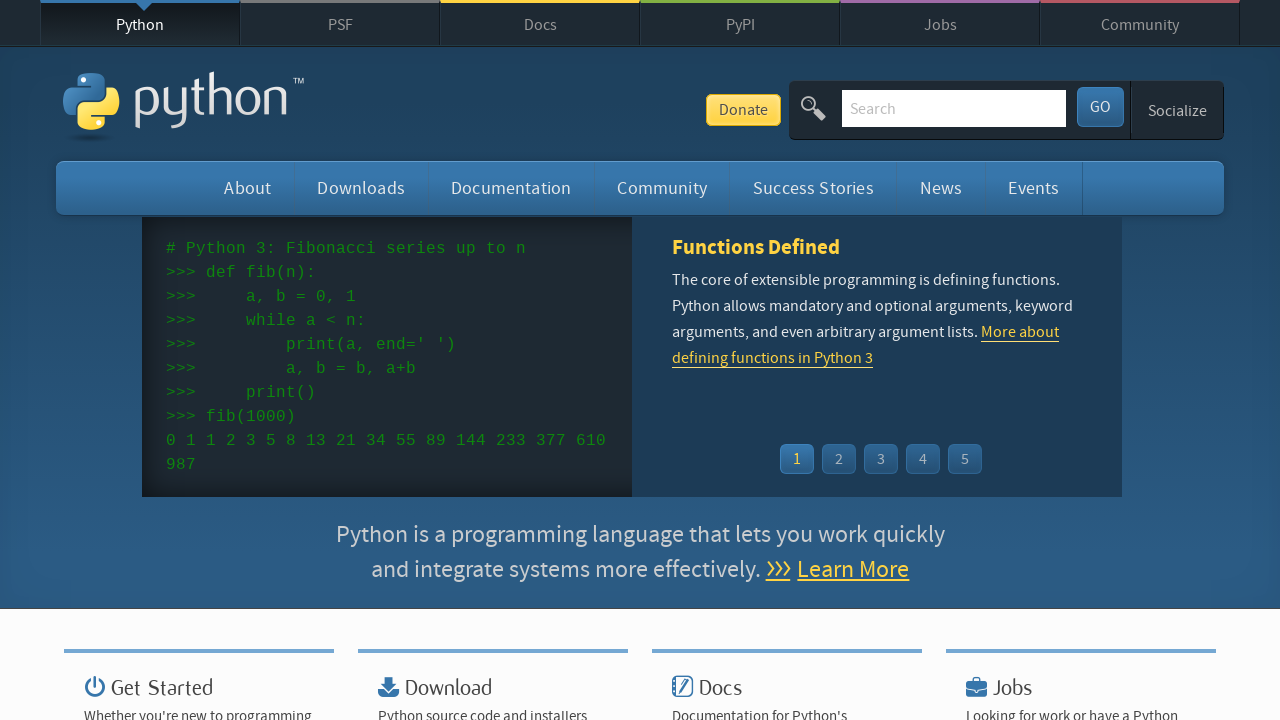

Navigated to Python.org homepage
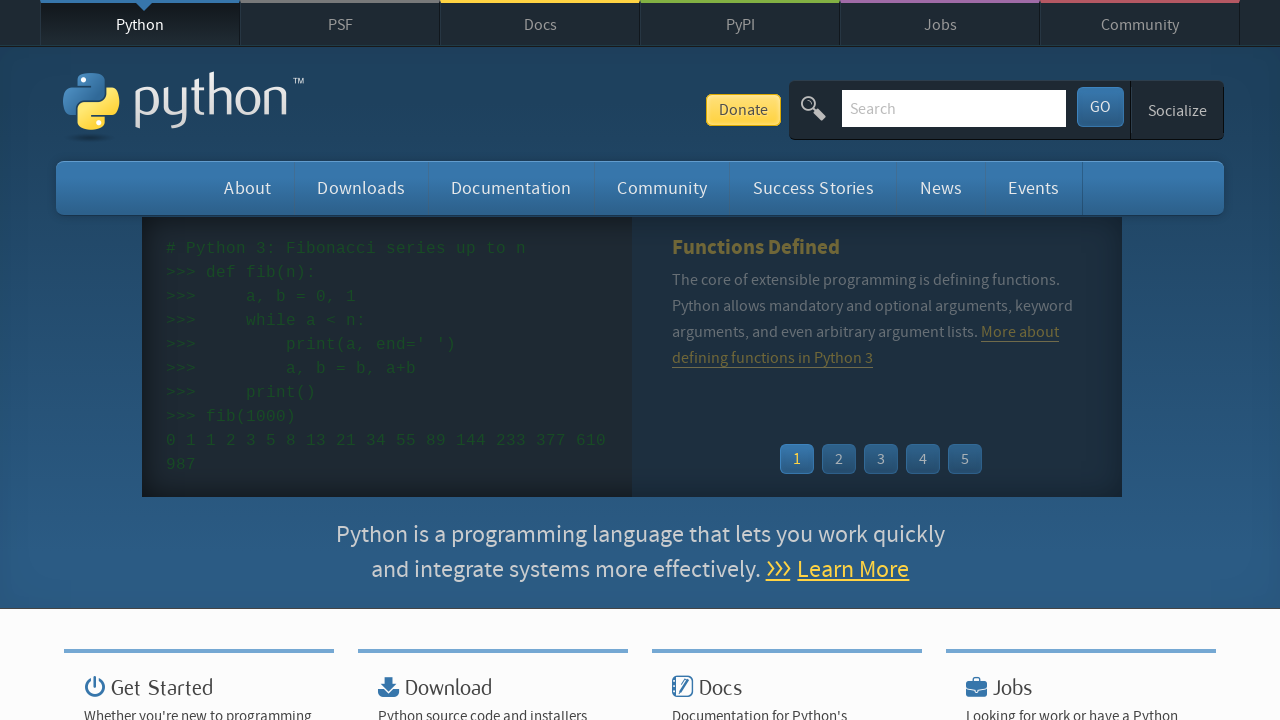

Events widget loaded
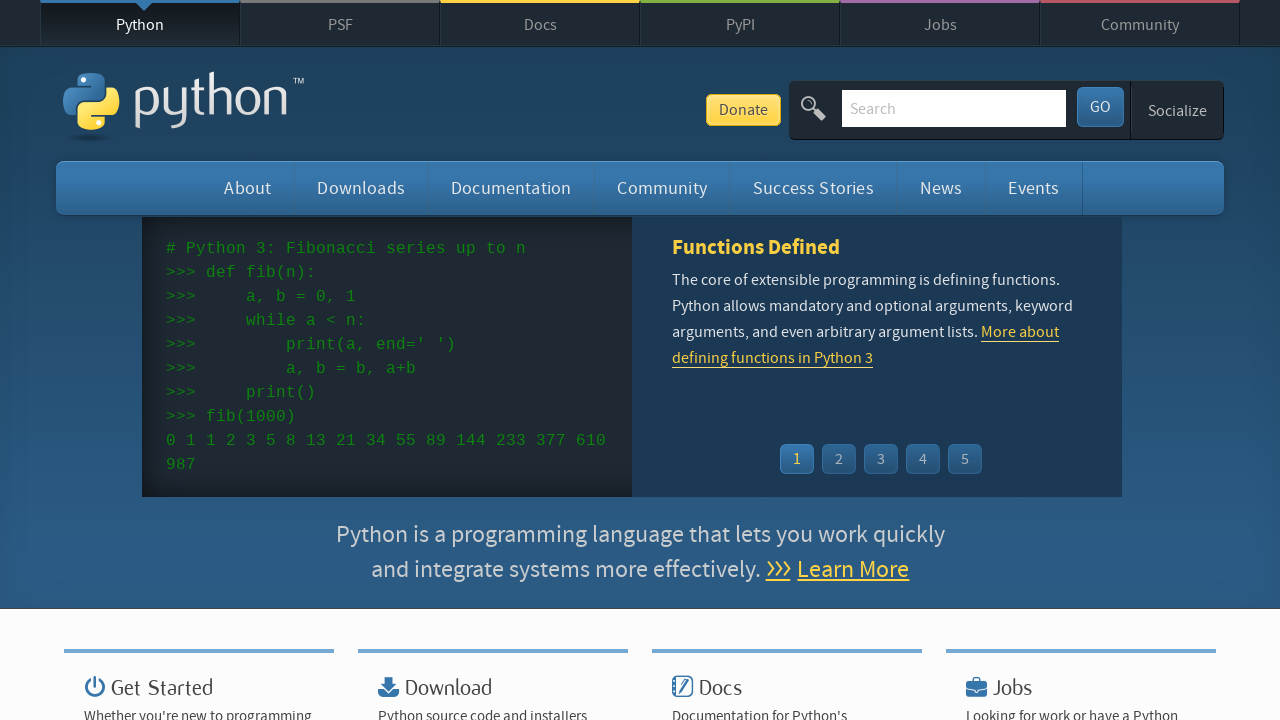

Event times are displayed in the widget
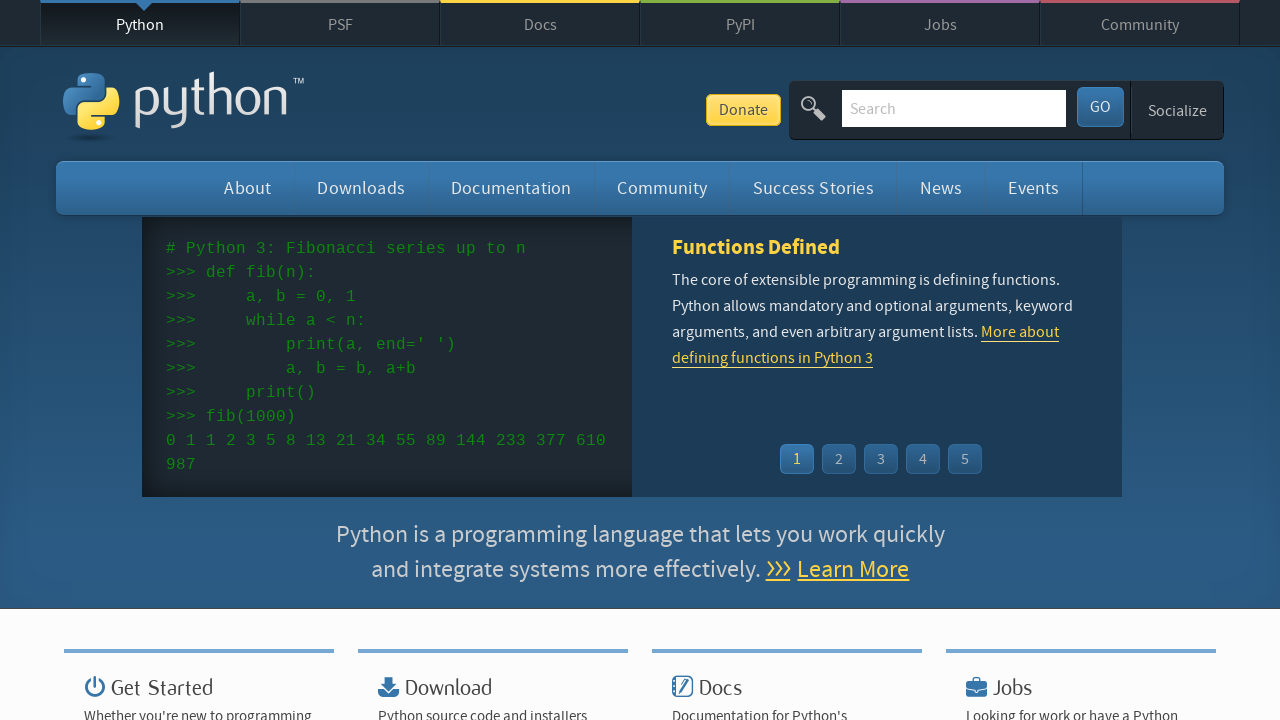

Event names and links are displayed in the widget
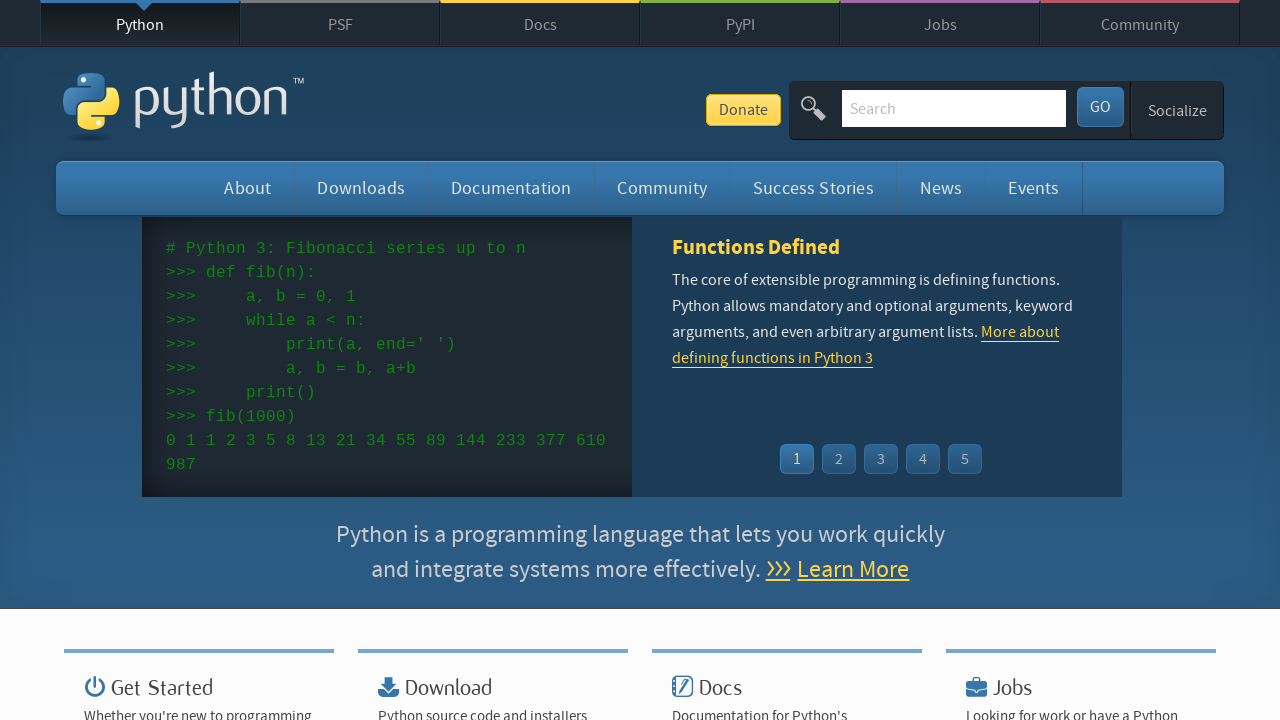

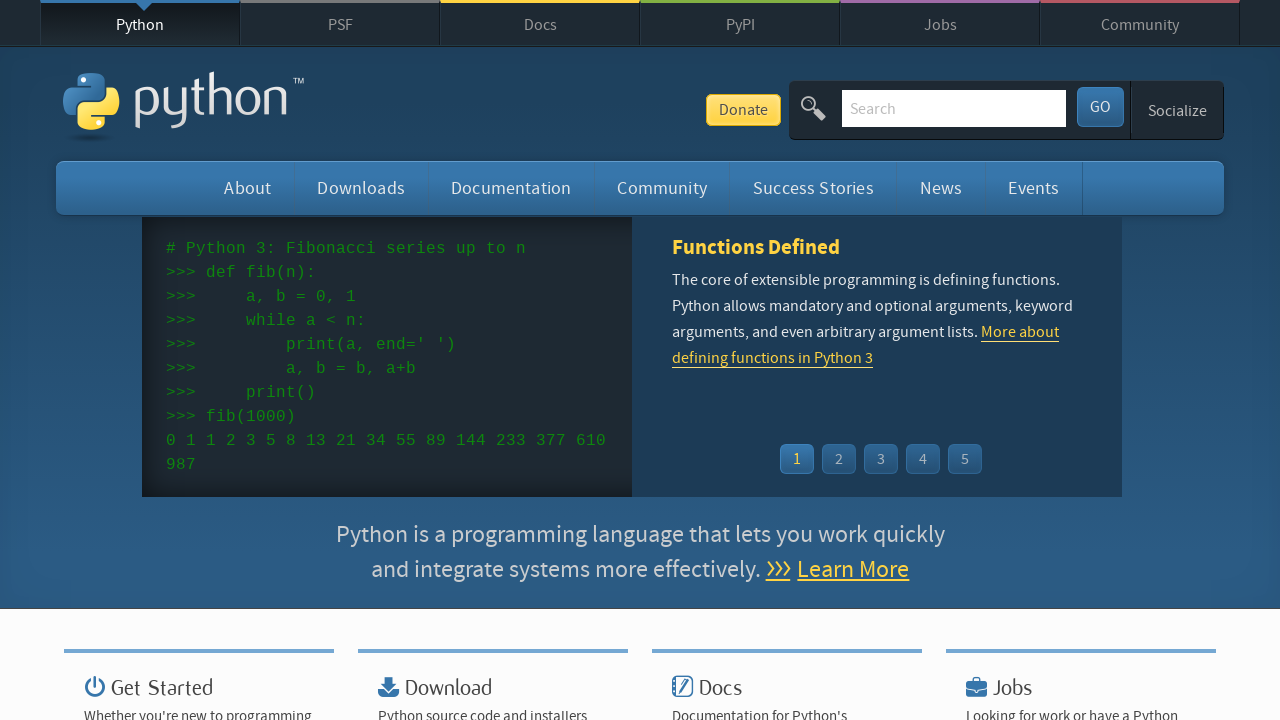